Tests that setting an opt-out cookie before navigation shows "No A/B Test" heading

Starting URL: http://the-internet.herokuapp.com/abtest

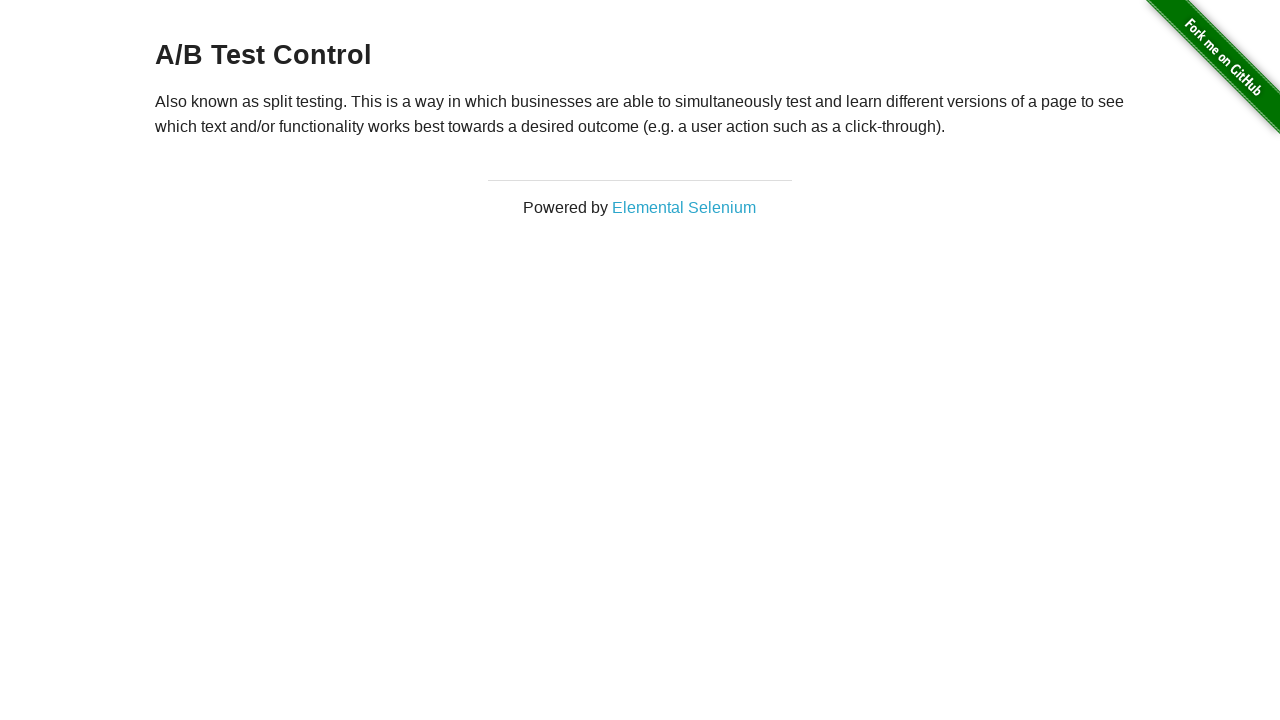

Added optimizelyOptOut cookie with value 'true'
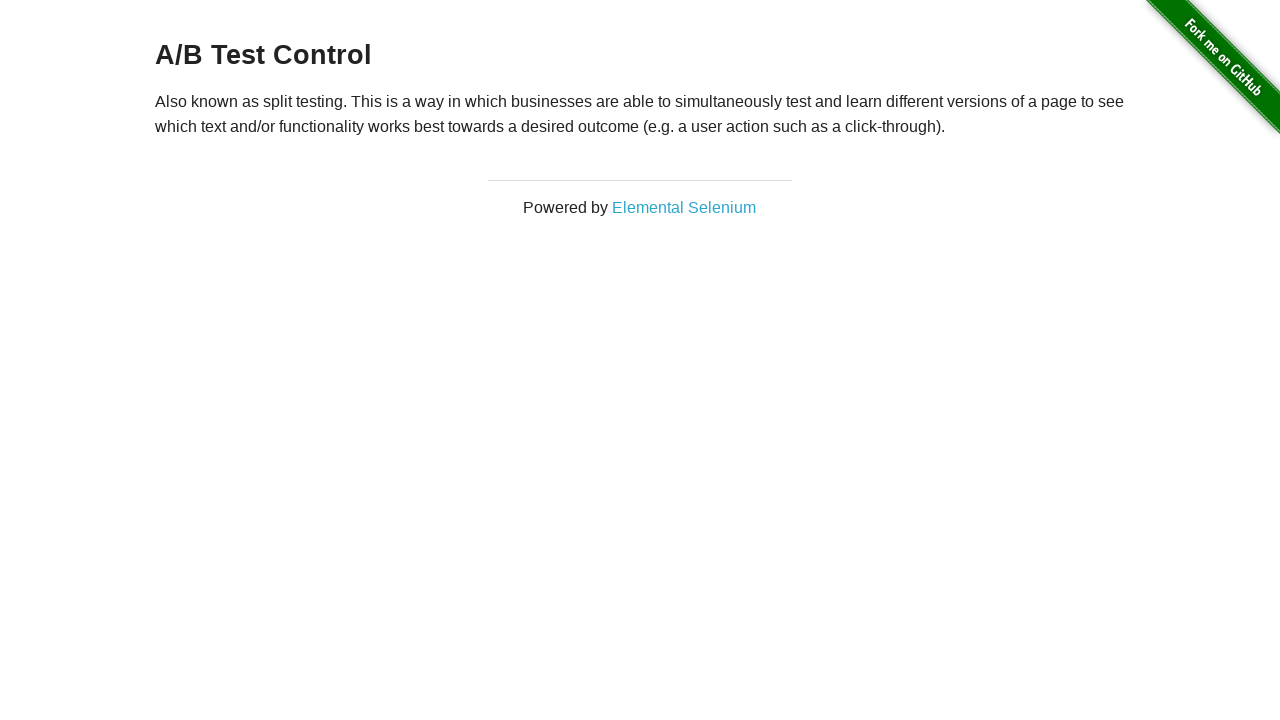

Navigated to A/B test page
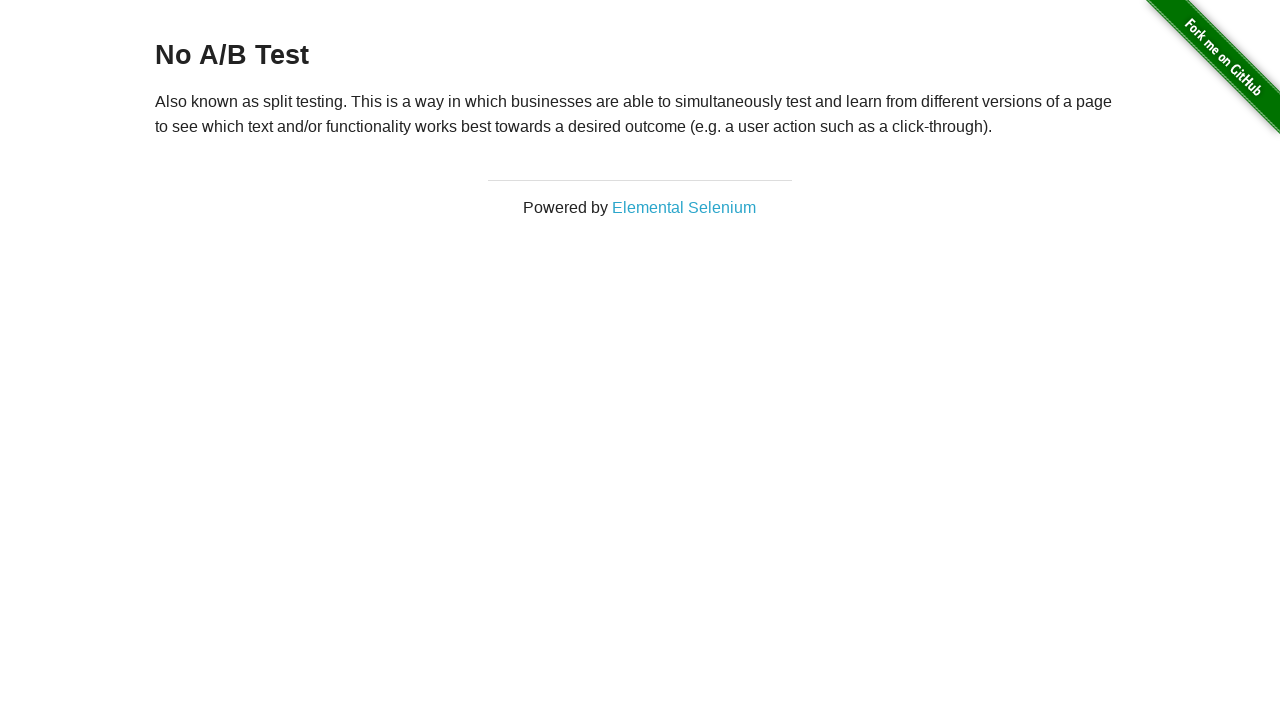

Retrieved h3 heading text content
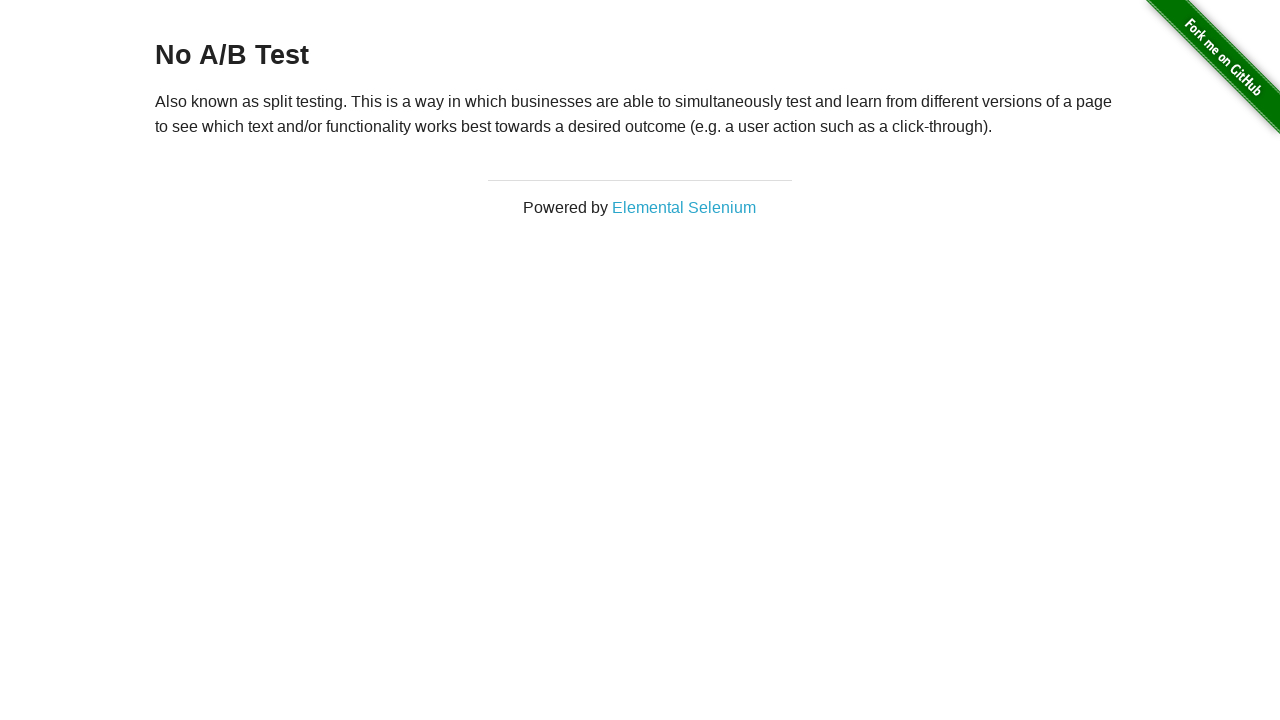

Verified heading shows 'No A/B Test' - assertion passed
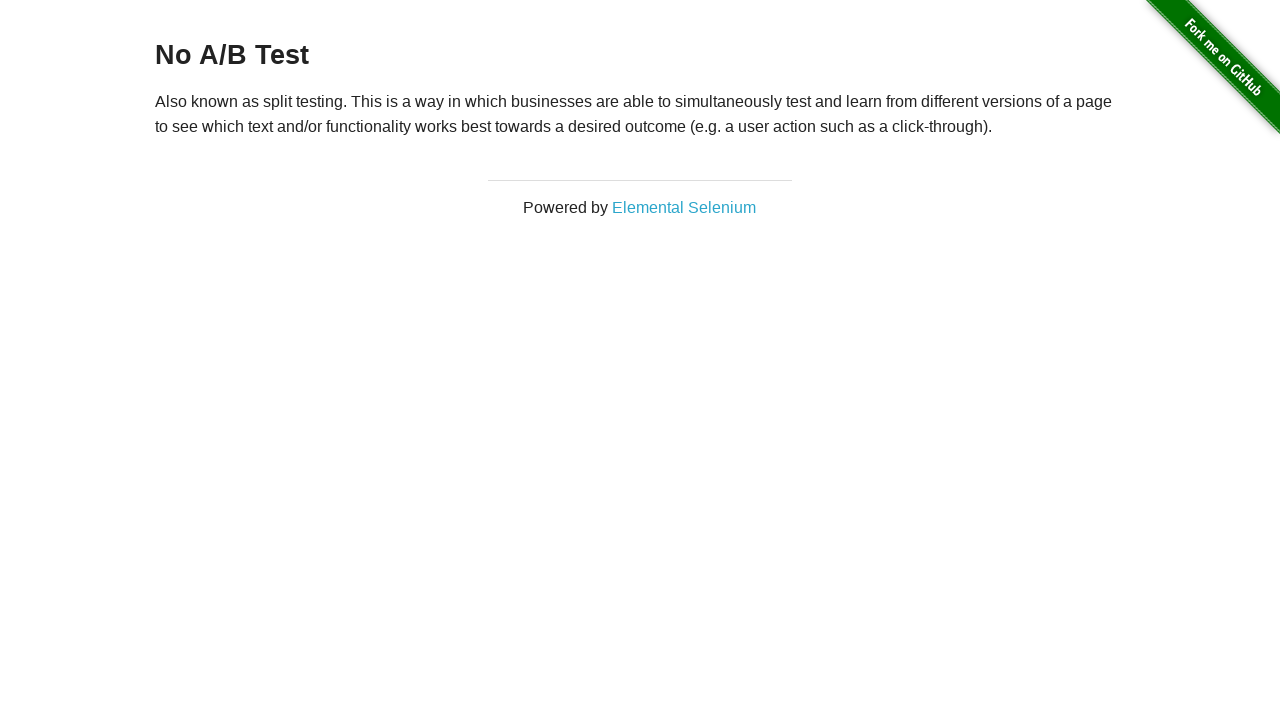

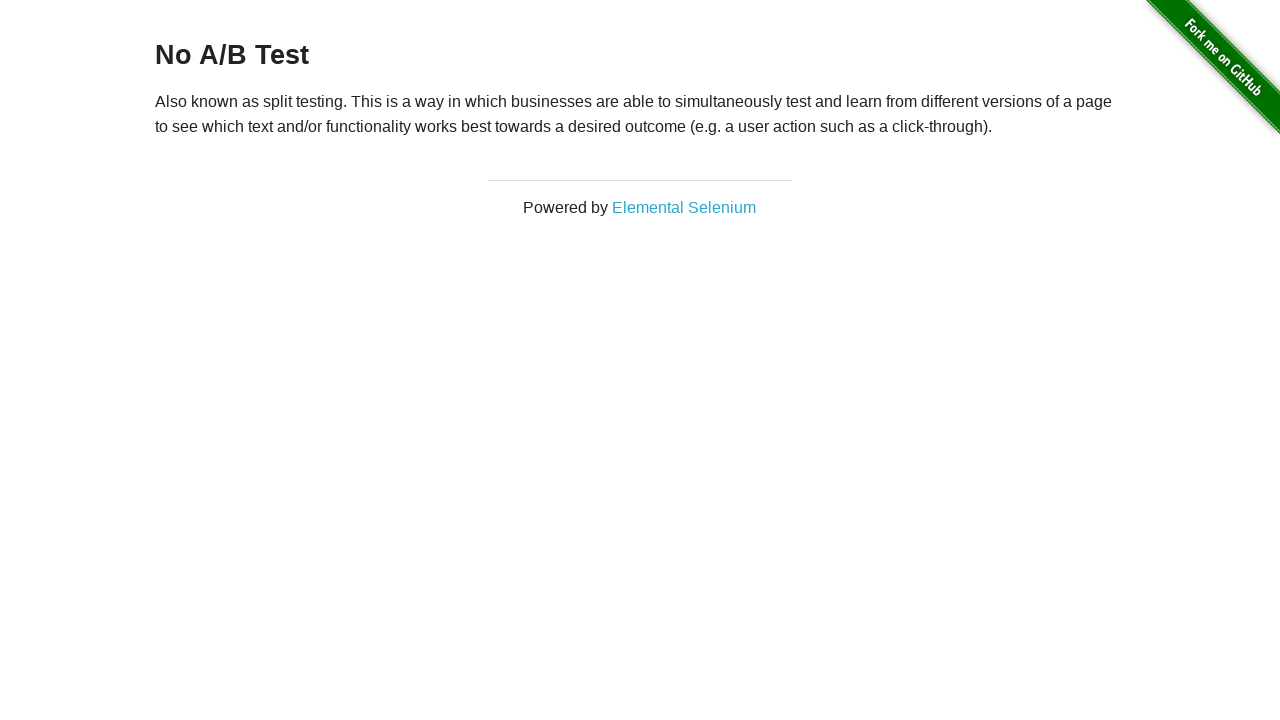